Tests navigation to Samsung Galaxy S7 product and verifies its price

Starting URL: https://www.demoblaze.com/

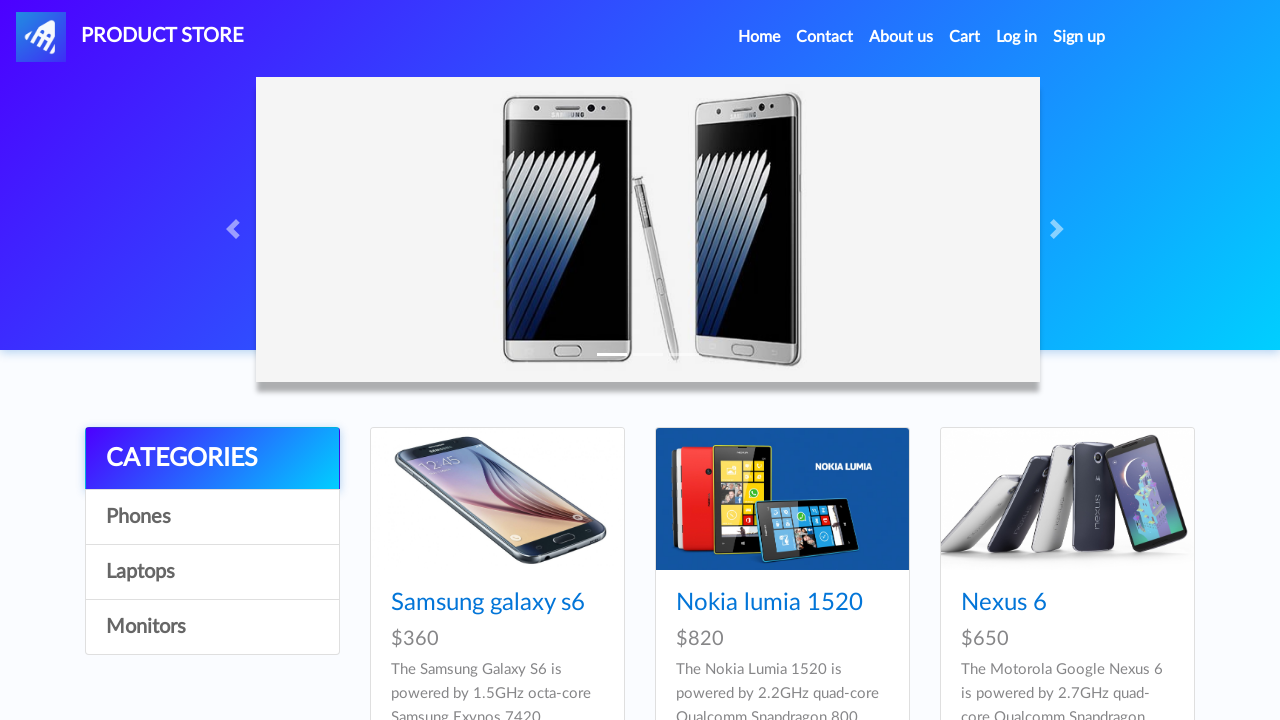

Clicked on Samsung Galaxy S7 product link at (488, 361) on #tbodyid div:nth-child(4) h4 a[href='prod.html?idp_=4']
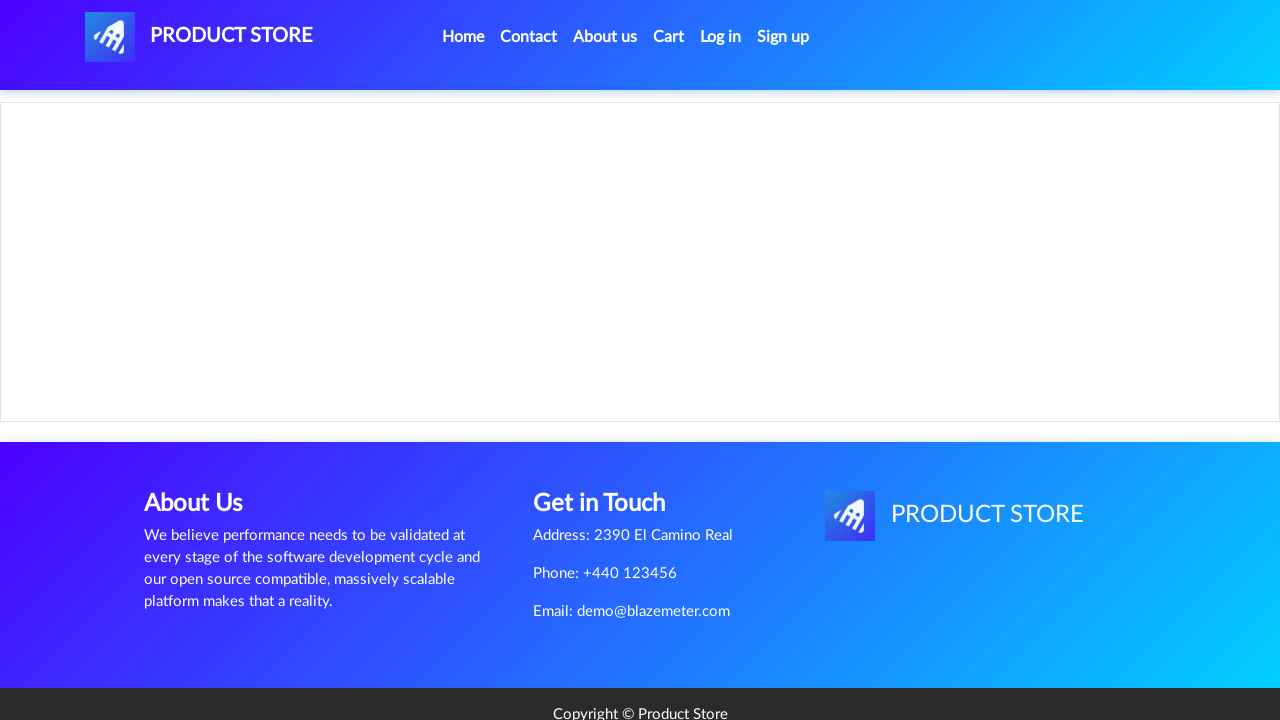

Verified Samsung Galaxy S7 price of $800 is displayed
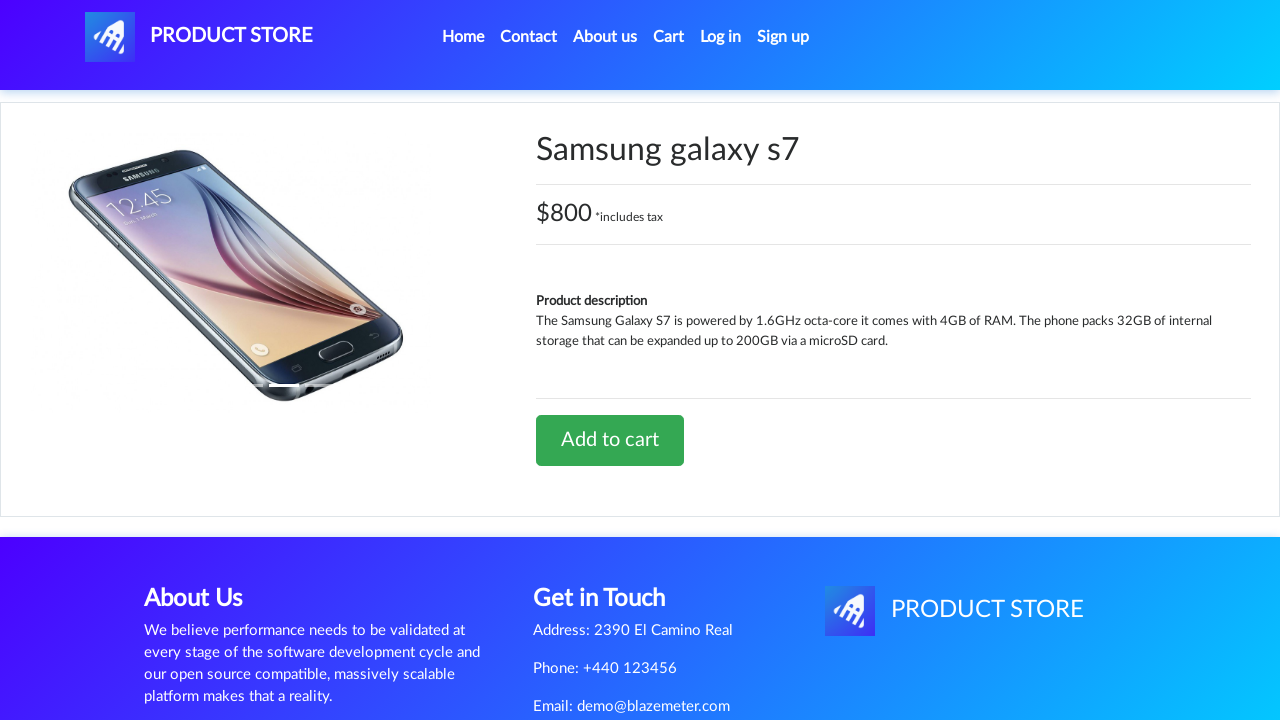

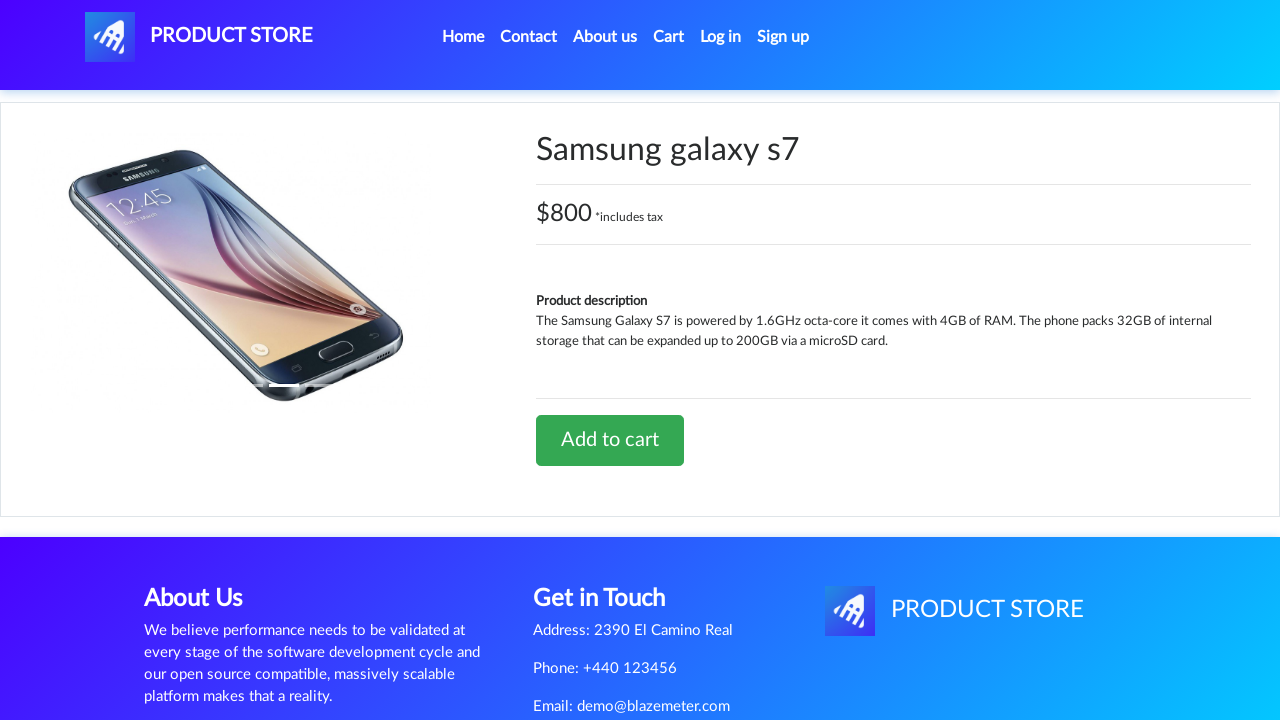